Tests horizontal scrolling in a data table to view columns that are off-screen

Starting URL: https://datatables.net/examples/basic_init/scroll_x.html

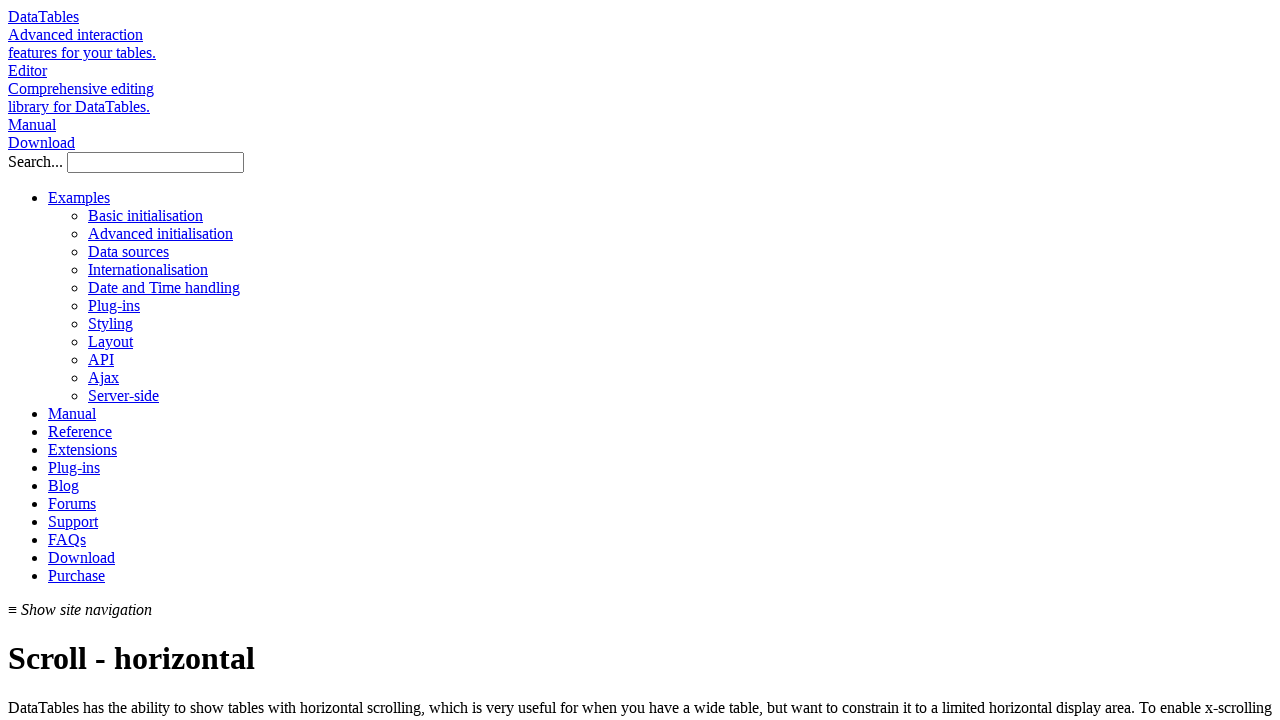

Data table loaded
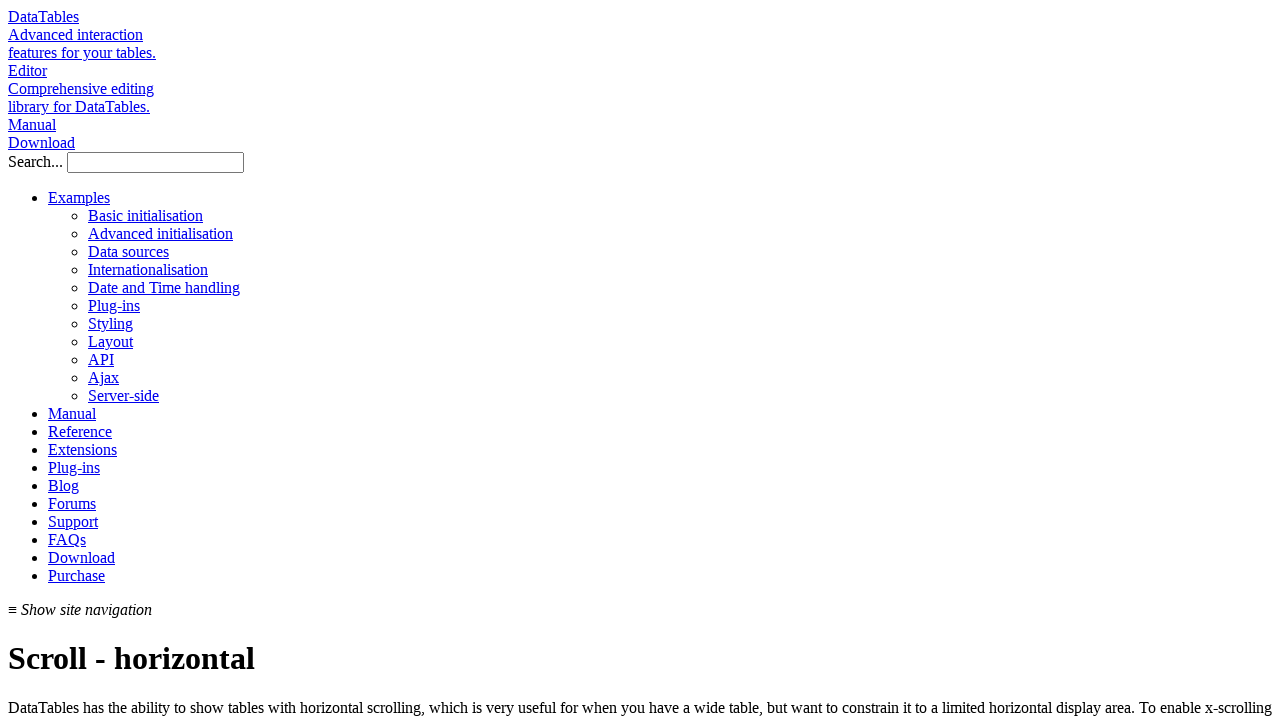

Located last cell in the table
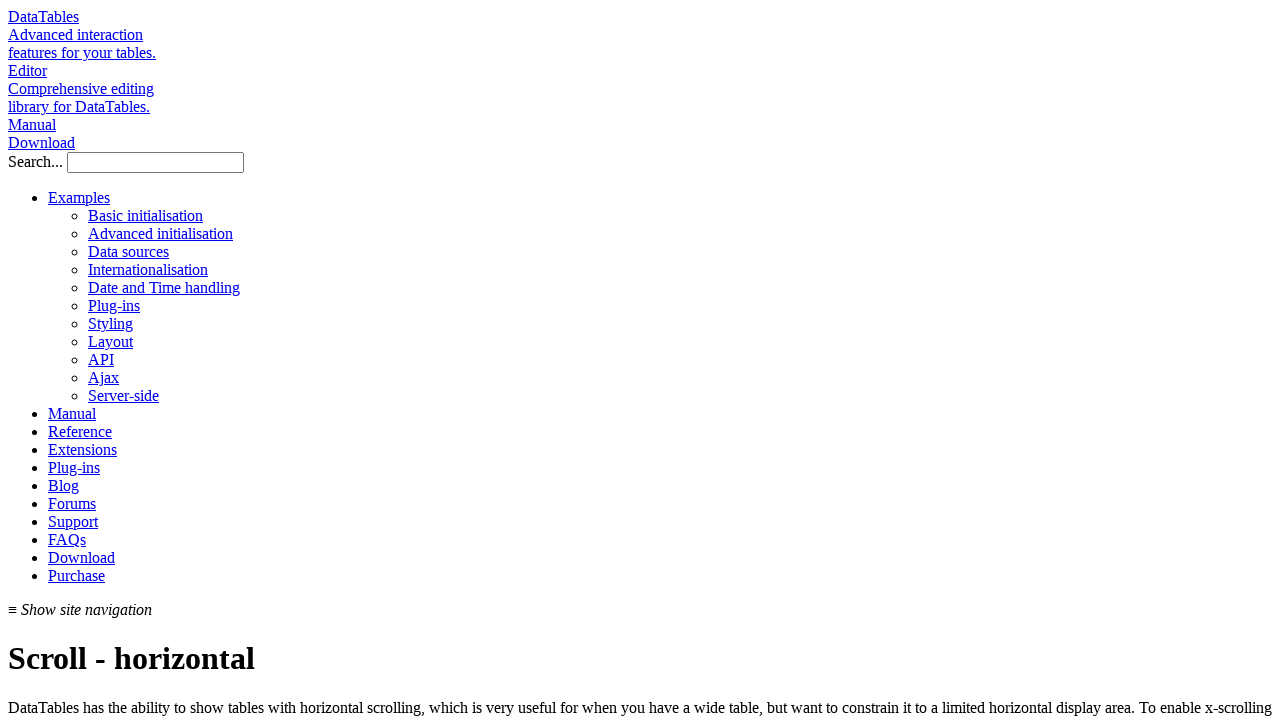

Scrolled horizontally to view the last column
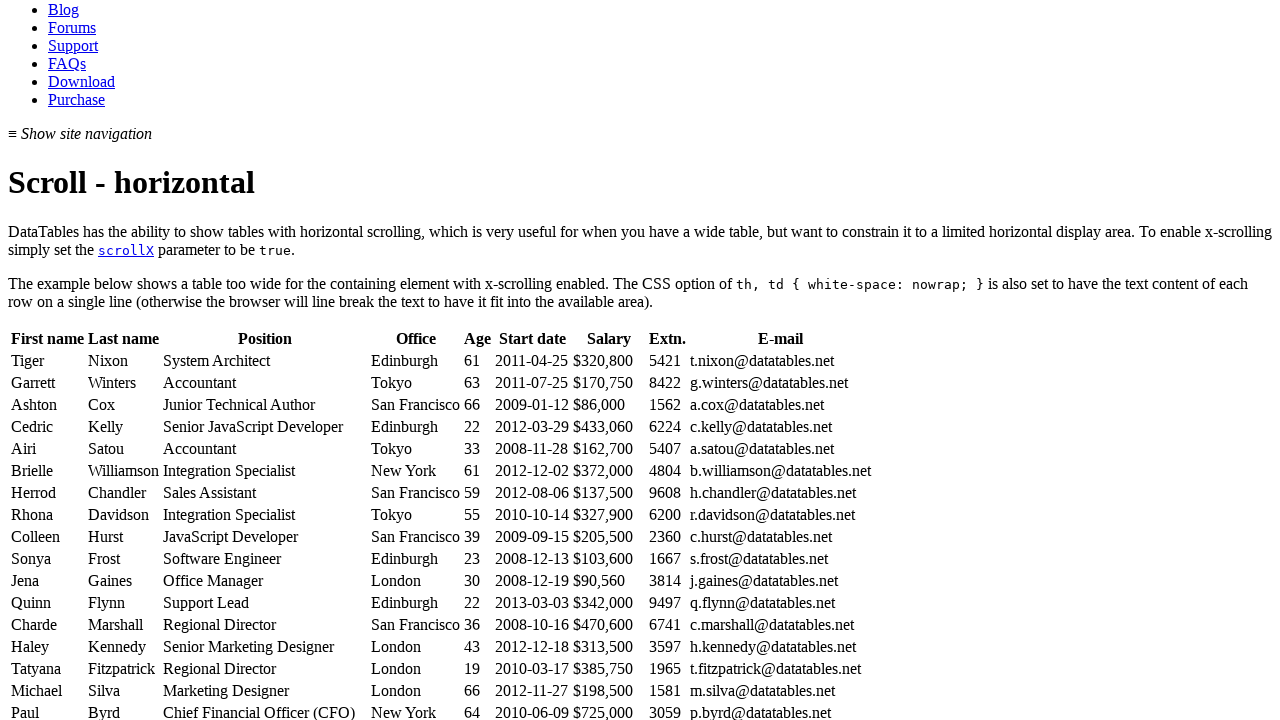

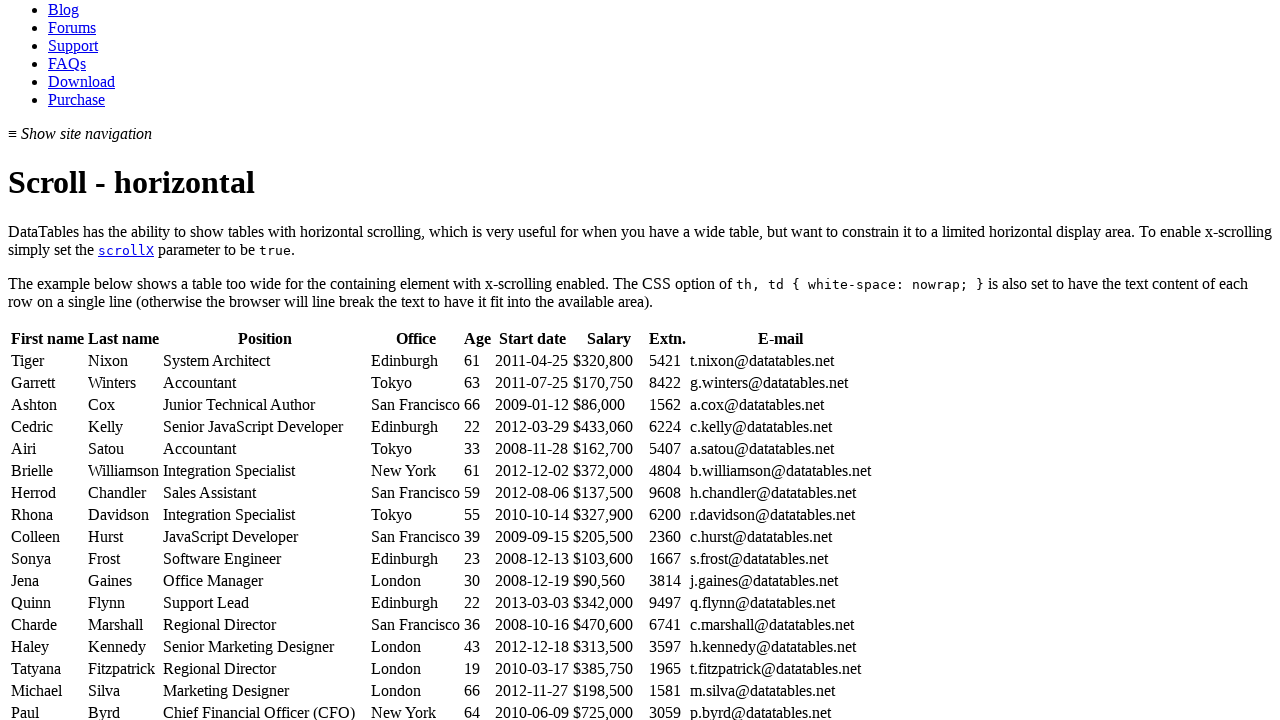